Tests the e-typing website by starting a typing check, clicking through the modal to begin, and automating the typing game by reading displayed text and sending keystrokes

Starting URL: https://www.e-typing.ne.jp/roma/check/

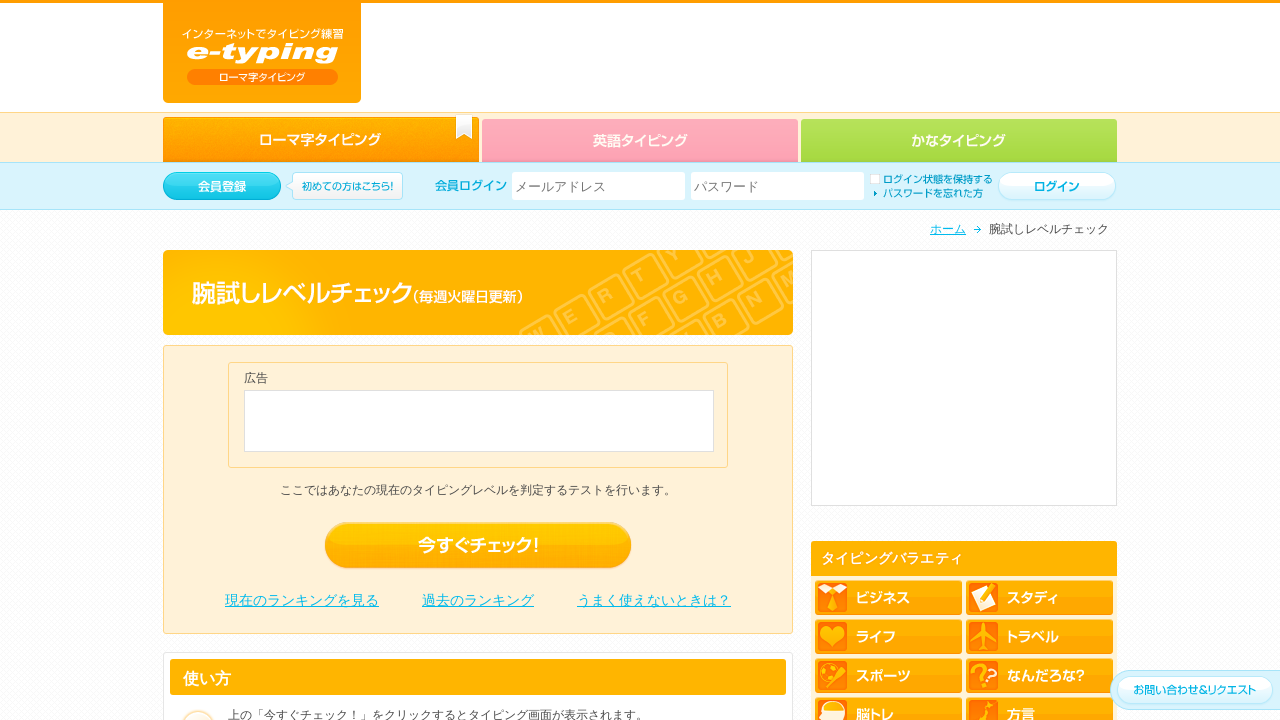

Clicked '今すぐチェック' (Check Now) button at (478, 546) on .edro
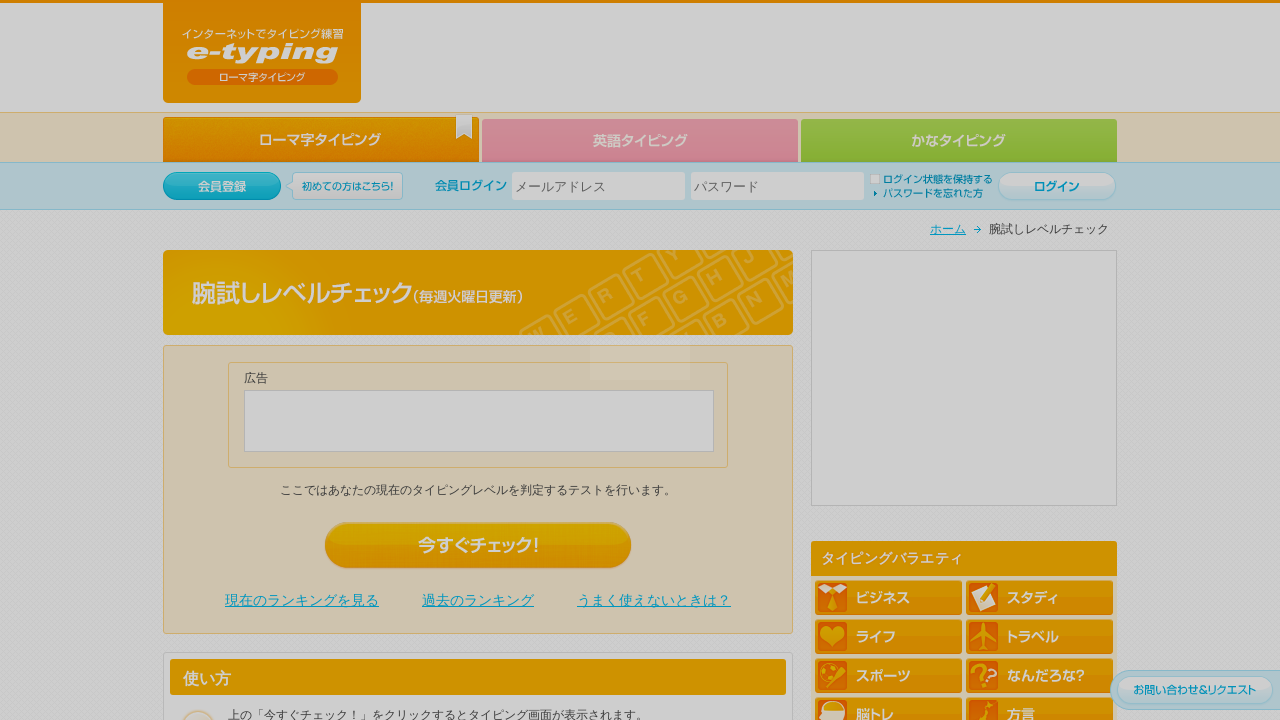

Typing content iframe loaded
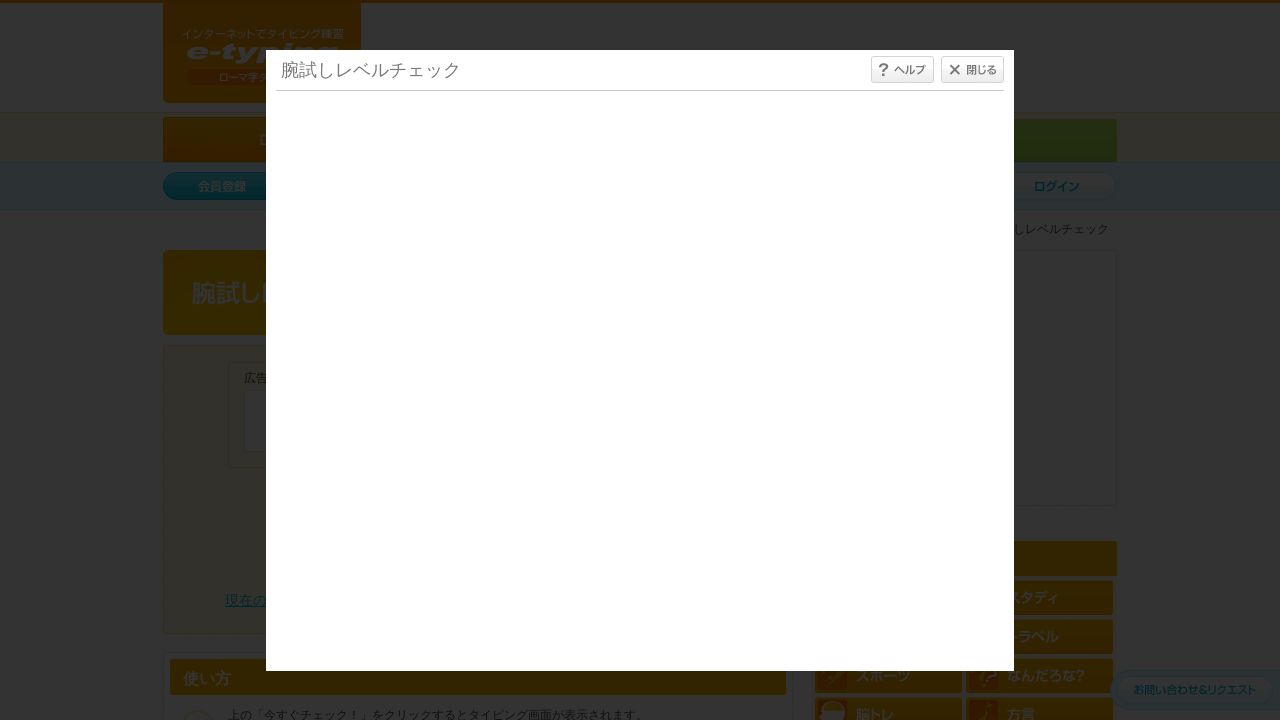

Located typing game iframe
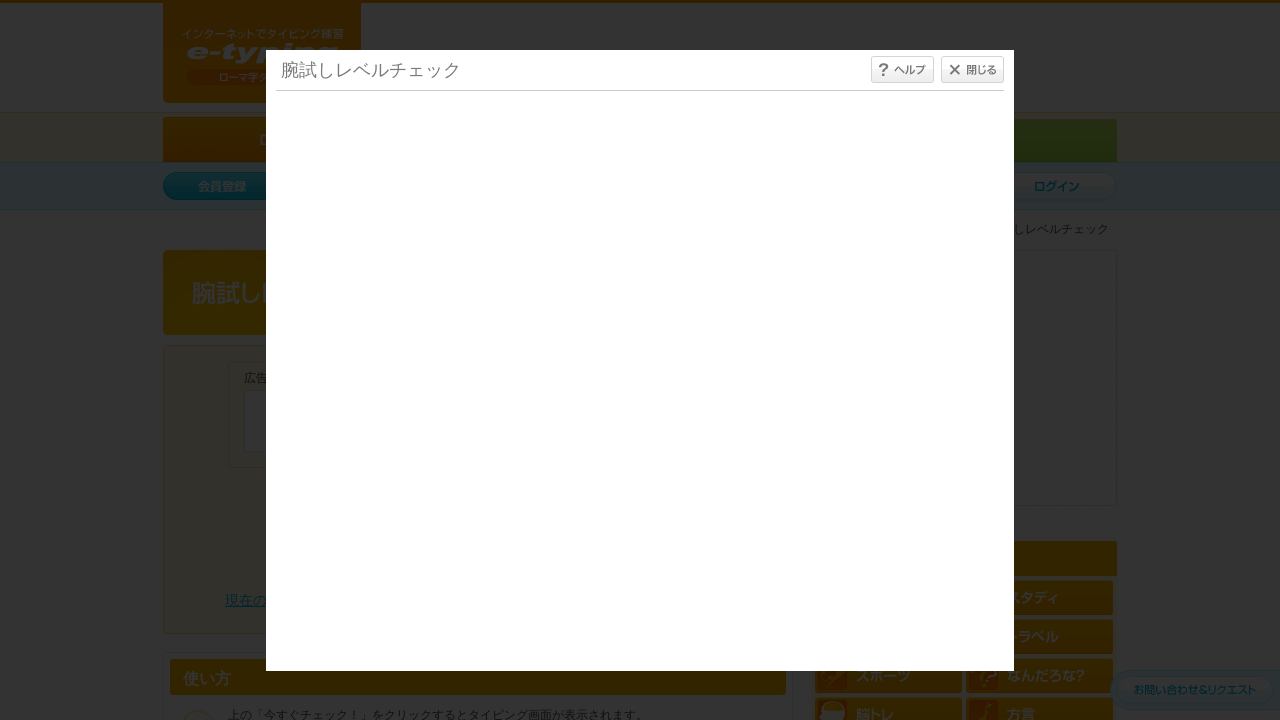

Clicked start button inside iframe at (640, 470) on #typing_content >> internal:control=enter-frame >> #start_btn
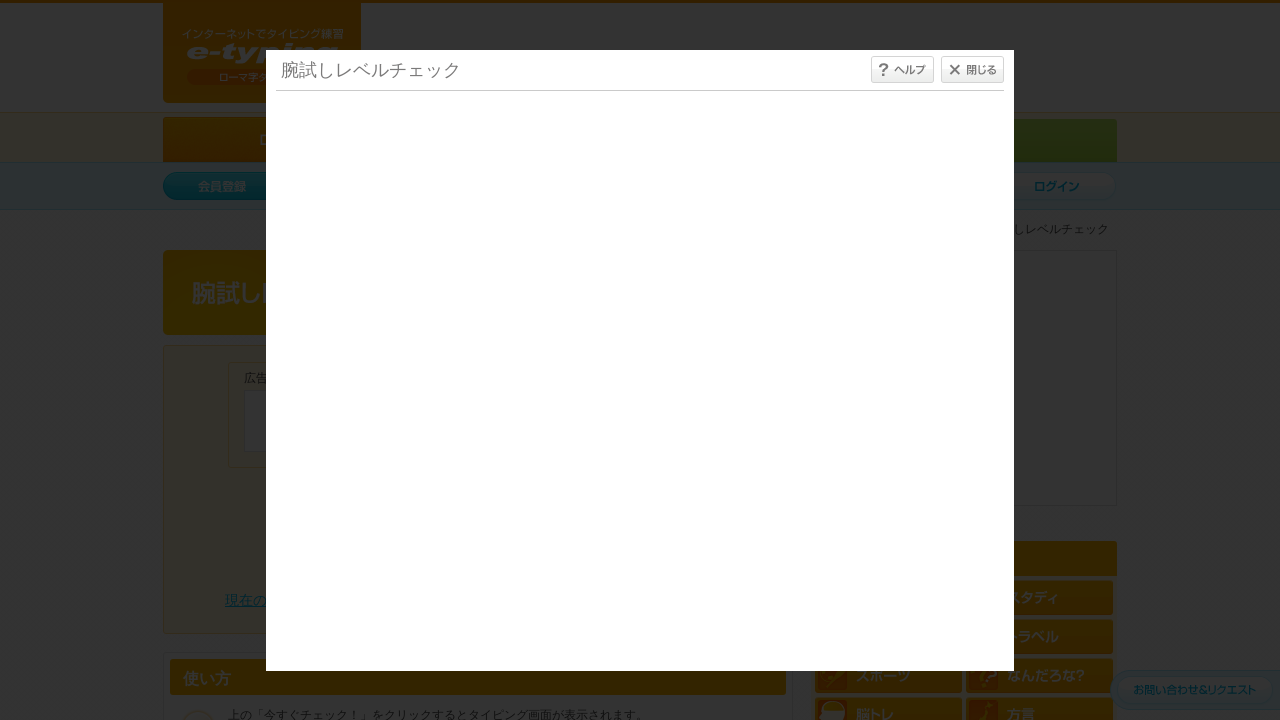

Pressed space to start the typing game
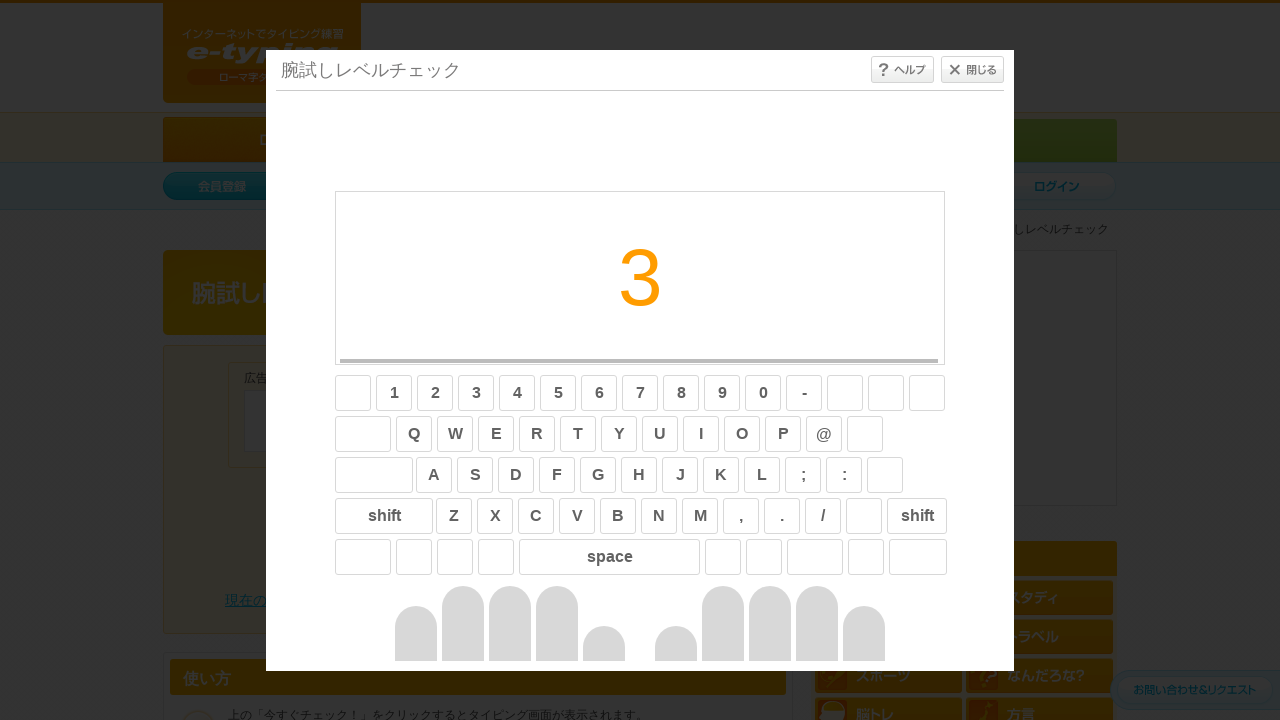

Game initialized after 3.5 second wait
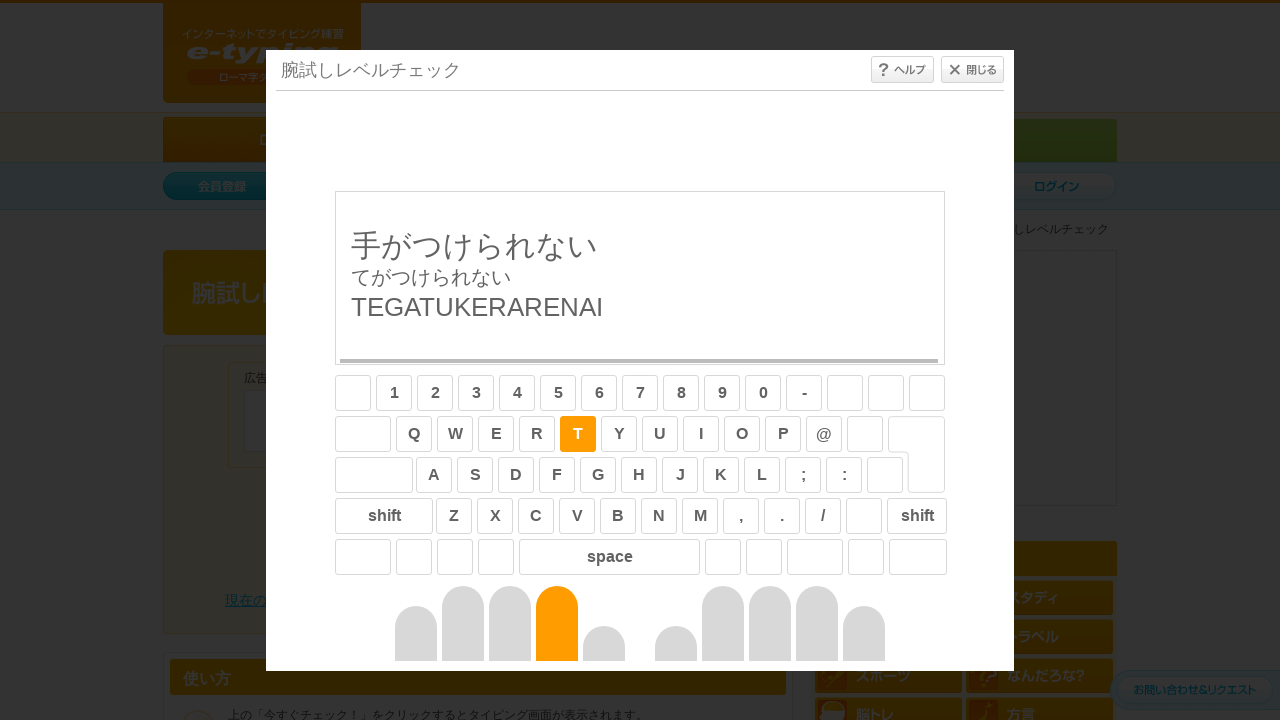

Typed sentence: 'TEGATUKERARENAI'
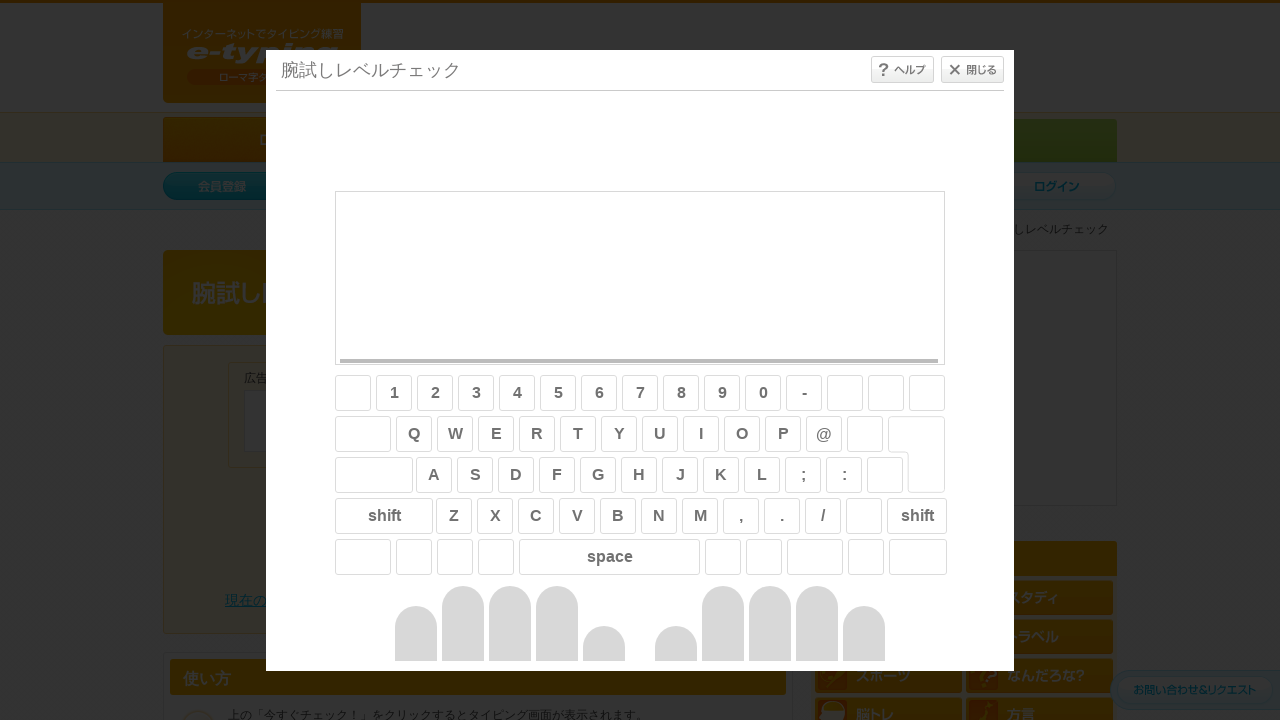

Typed sentence: 'AMETOMUTI'
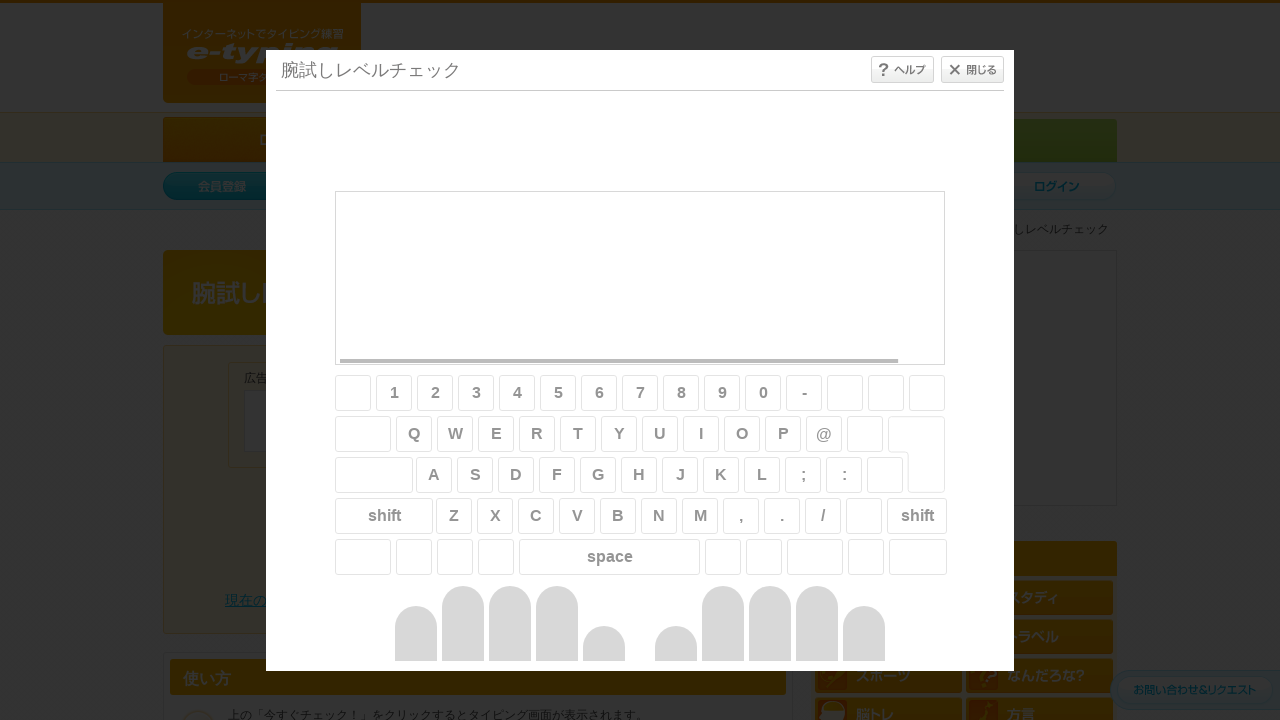

Typed sentence: 'SENNTEWOUTU'
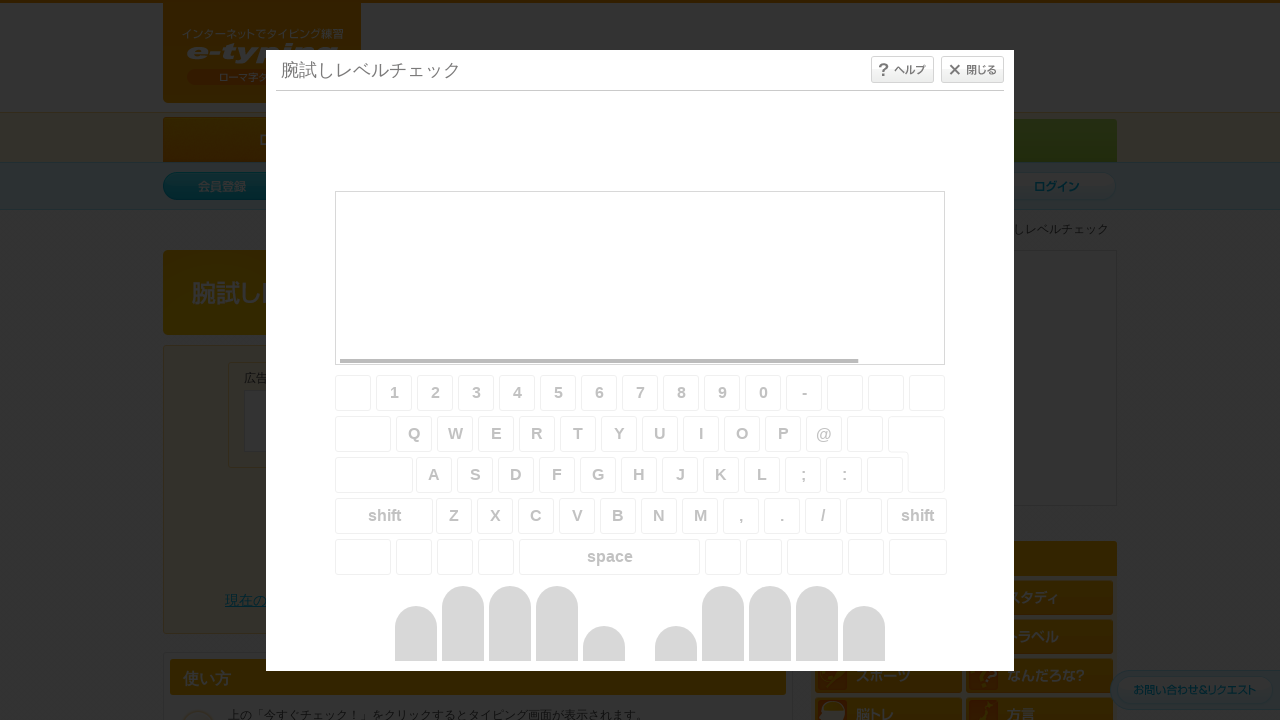

Typed sentence: 'SUJIWOTOOSU'
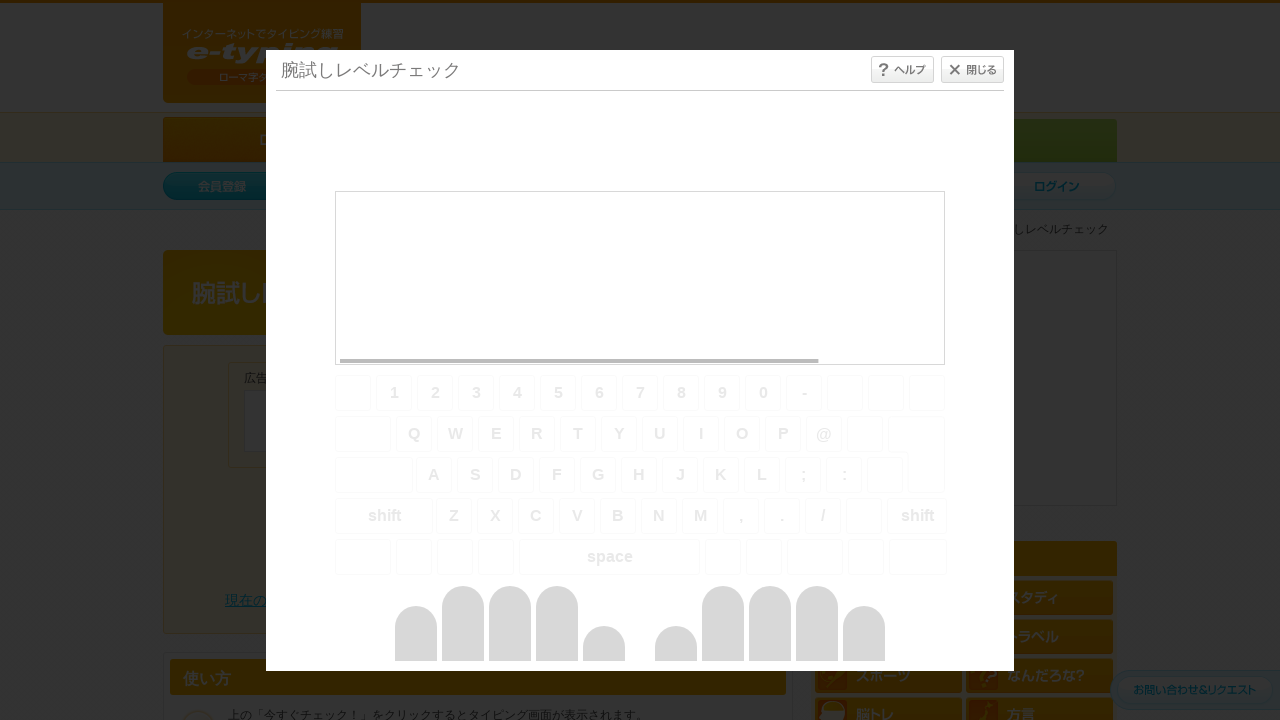

Typed sentence: 'NEKONIKOBANN'
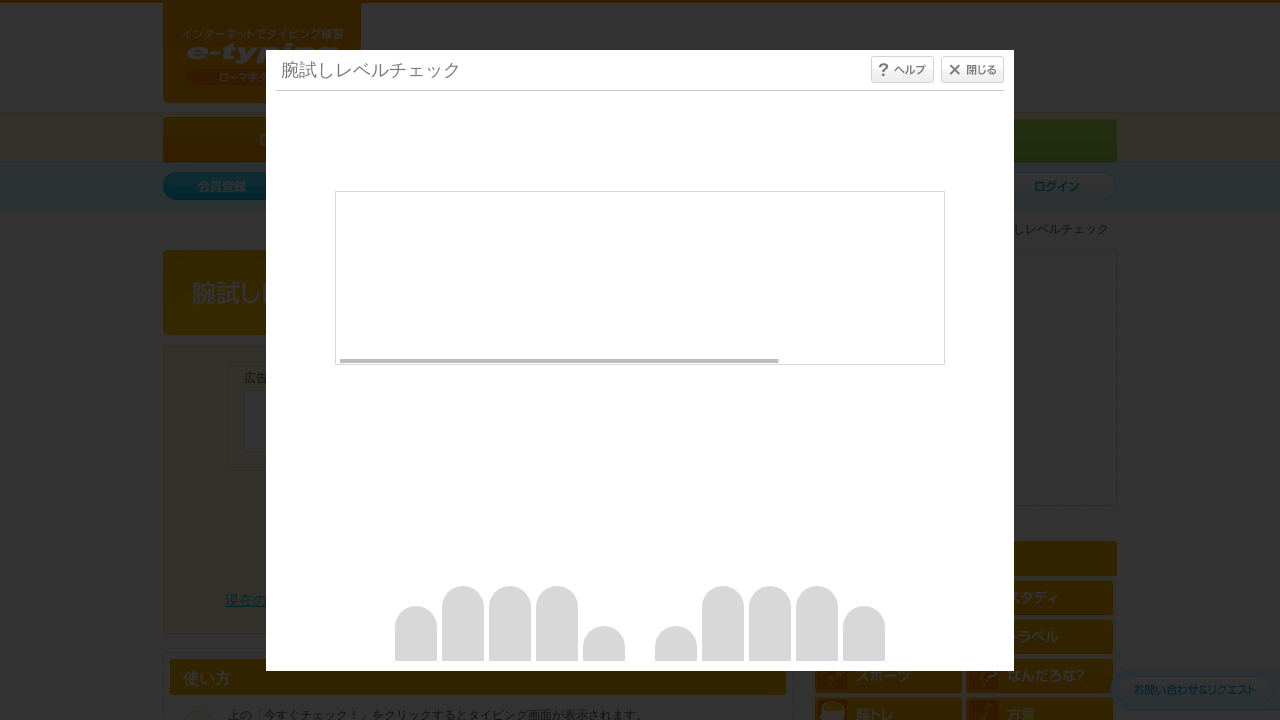

Typed sentence: 'OMOITATTAGAKITIJITU'
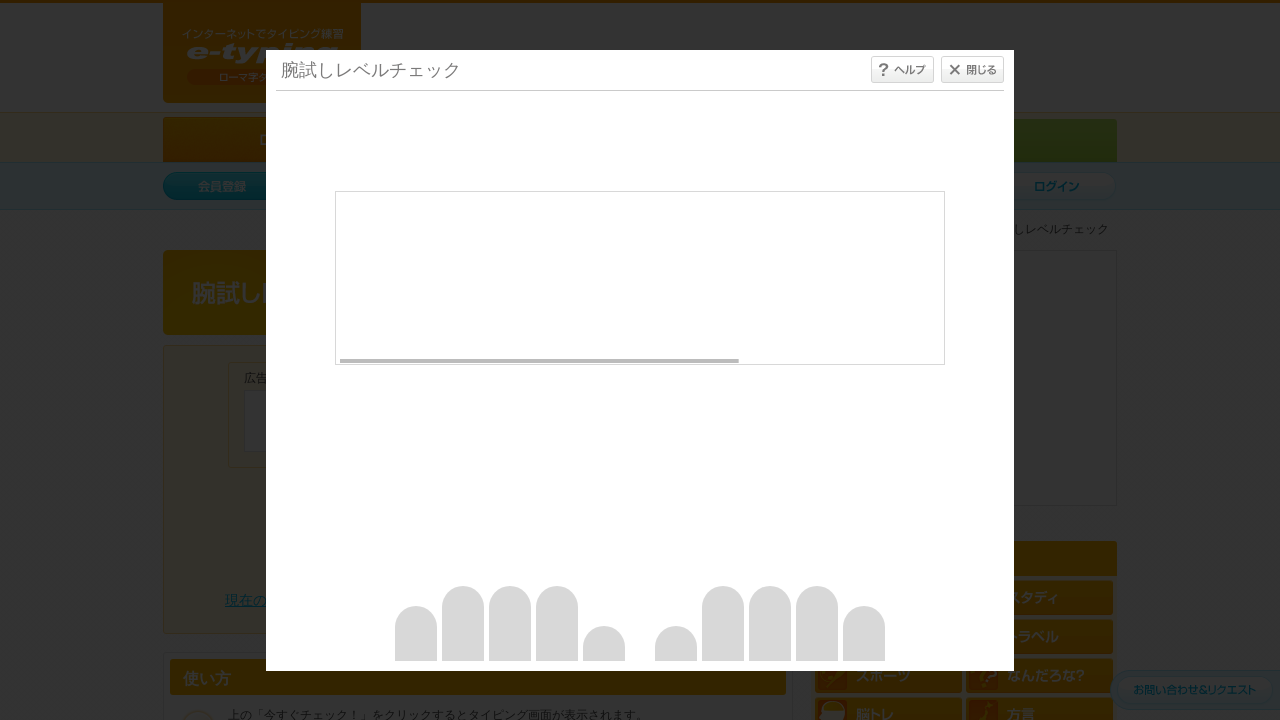

Typed sentence: 'AWAWOFUKASERU'
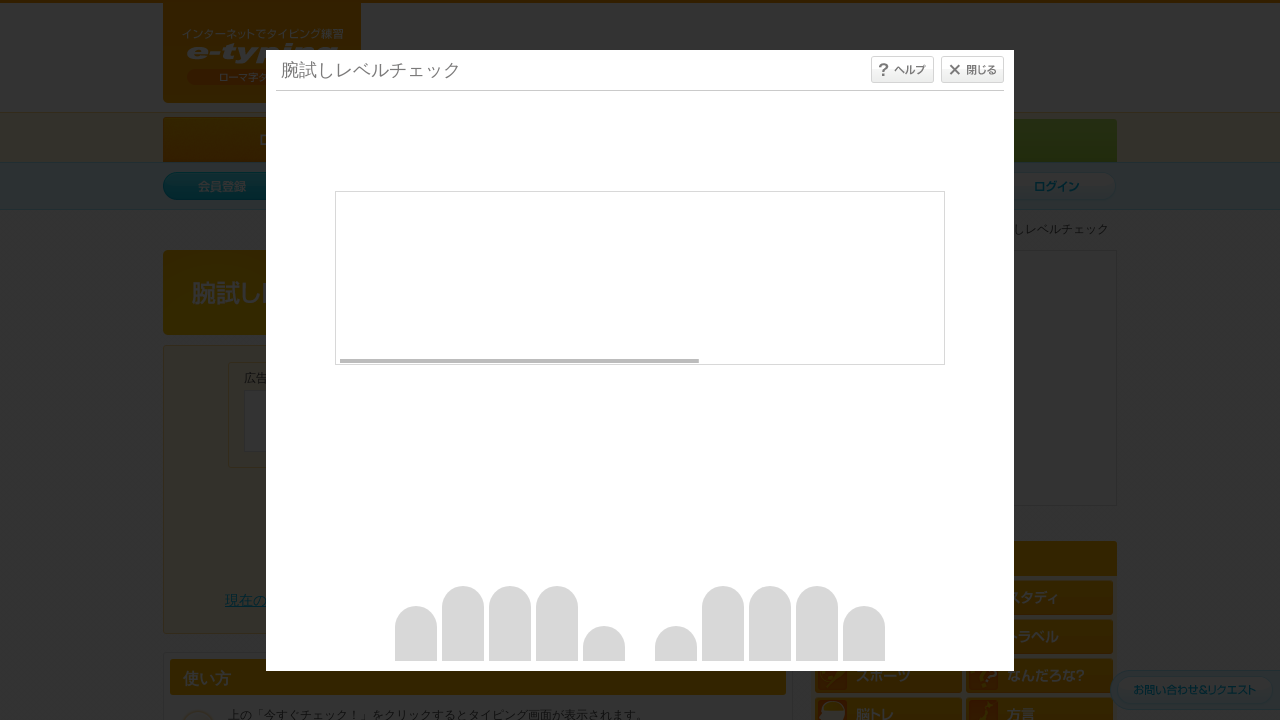

Typed sentence: 'UTEBAHIBIKU'
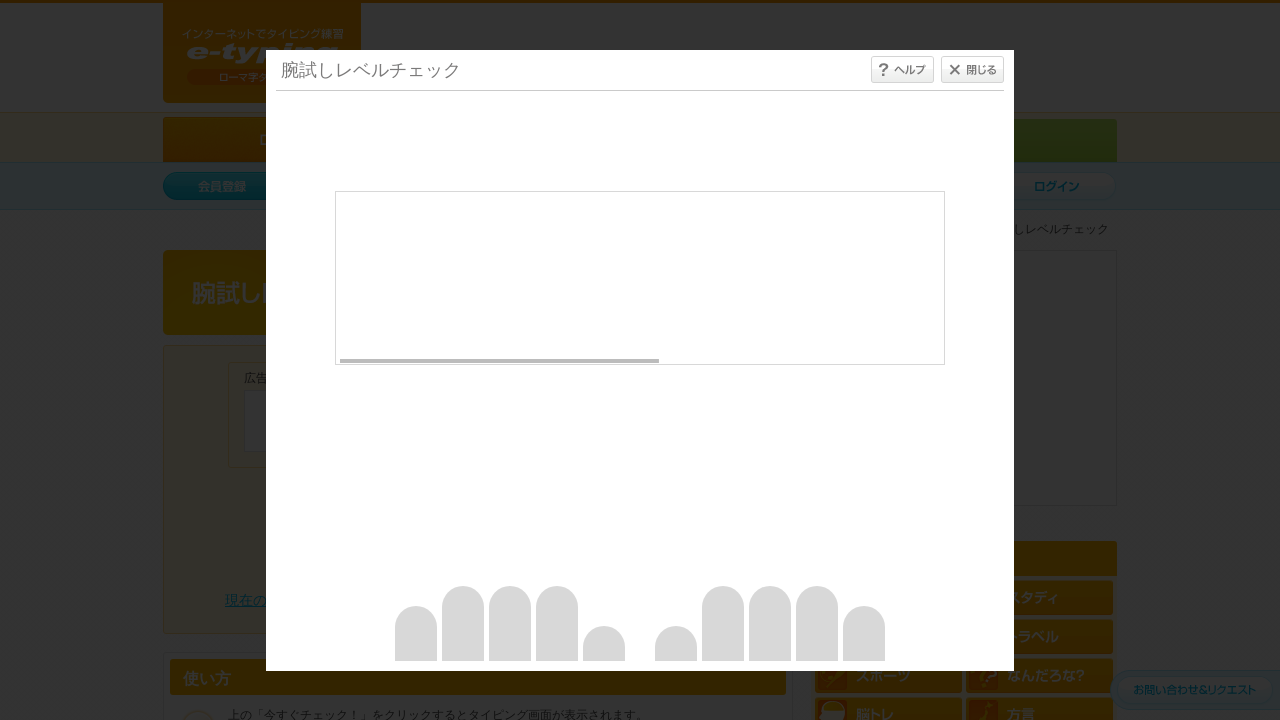

Typed sentence: 'TUBUSIGAKIKU'
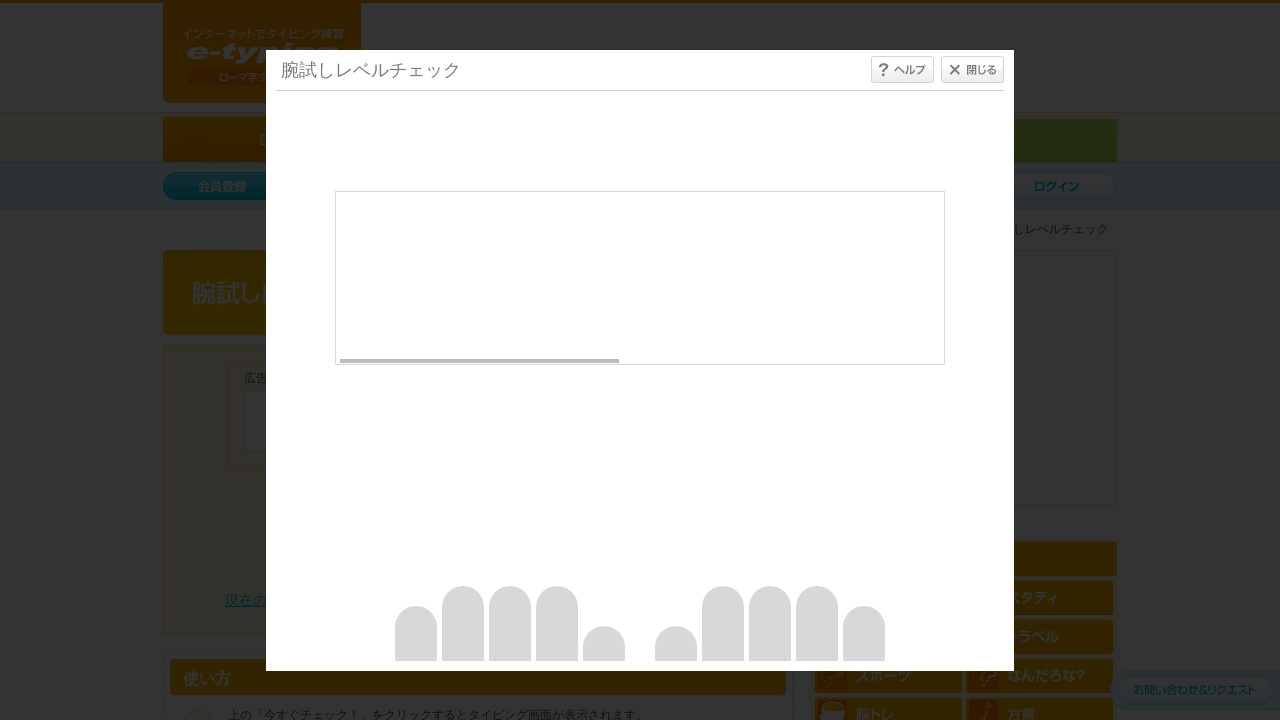

Typed sentence: 'ITIJIGABANNJI'
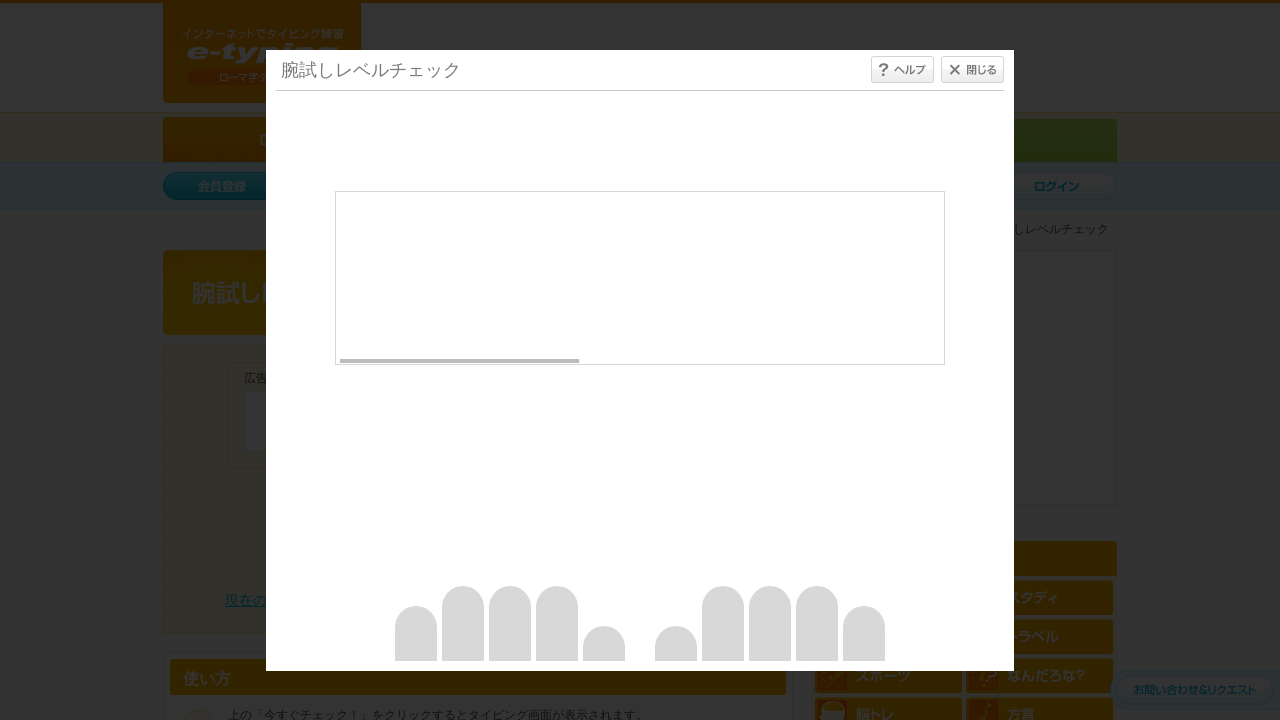

Typed sentence: 'KURAKUWOTOMONISURU'
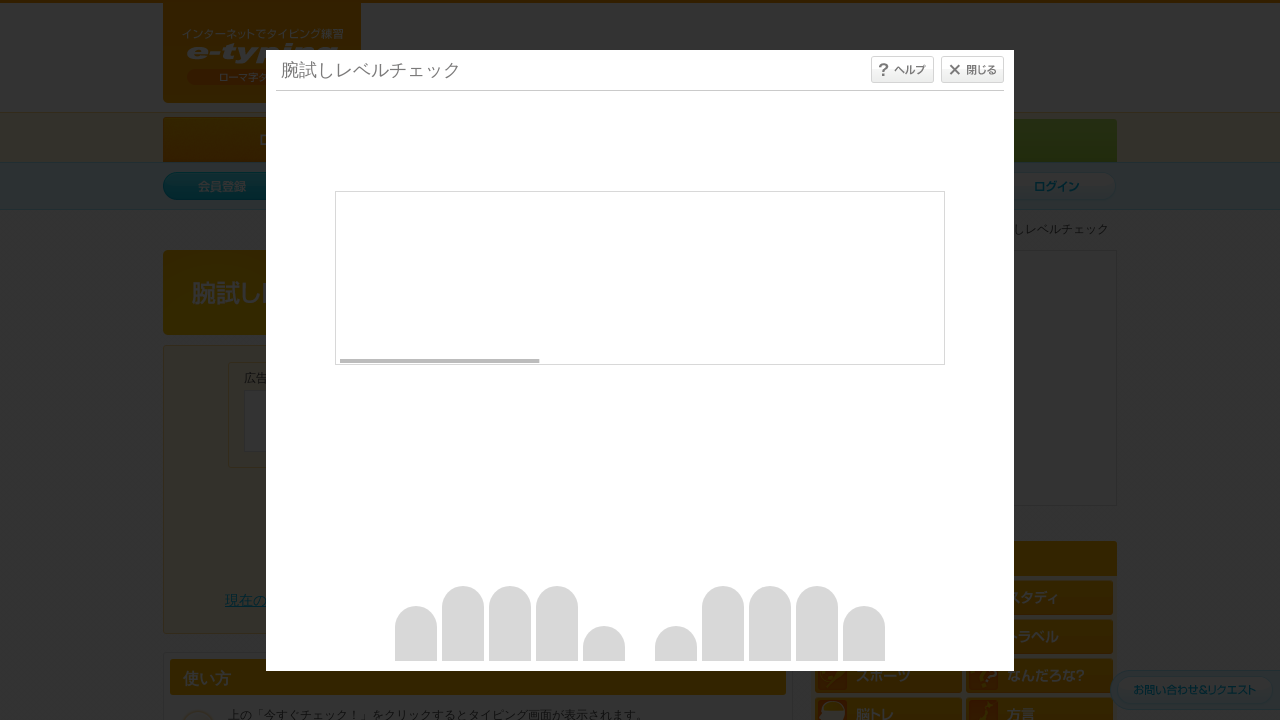

Typed sentence: 'MITIKUSAWOKUU'
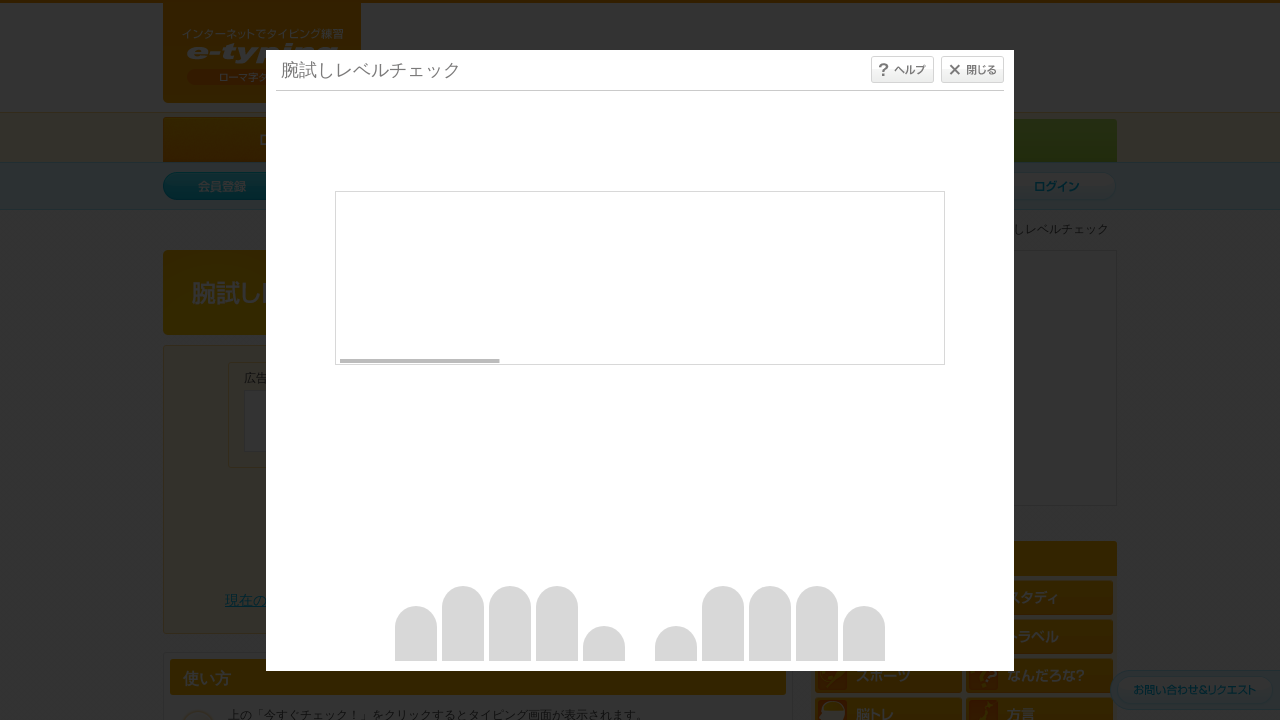

Typed sentence: 'SAJIWONAGERU'
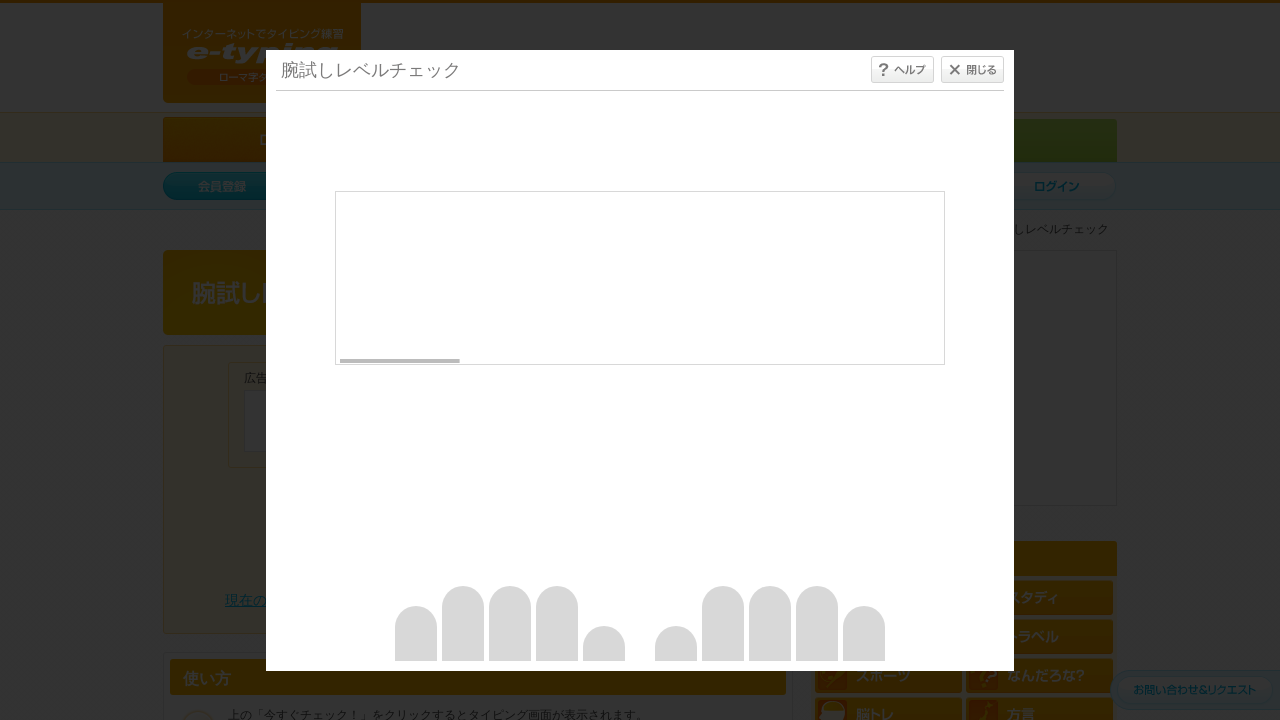

Typed sentence: 'ASENOKESSYOU'
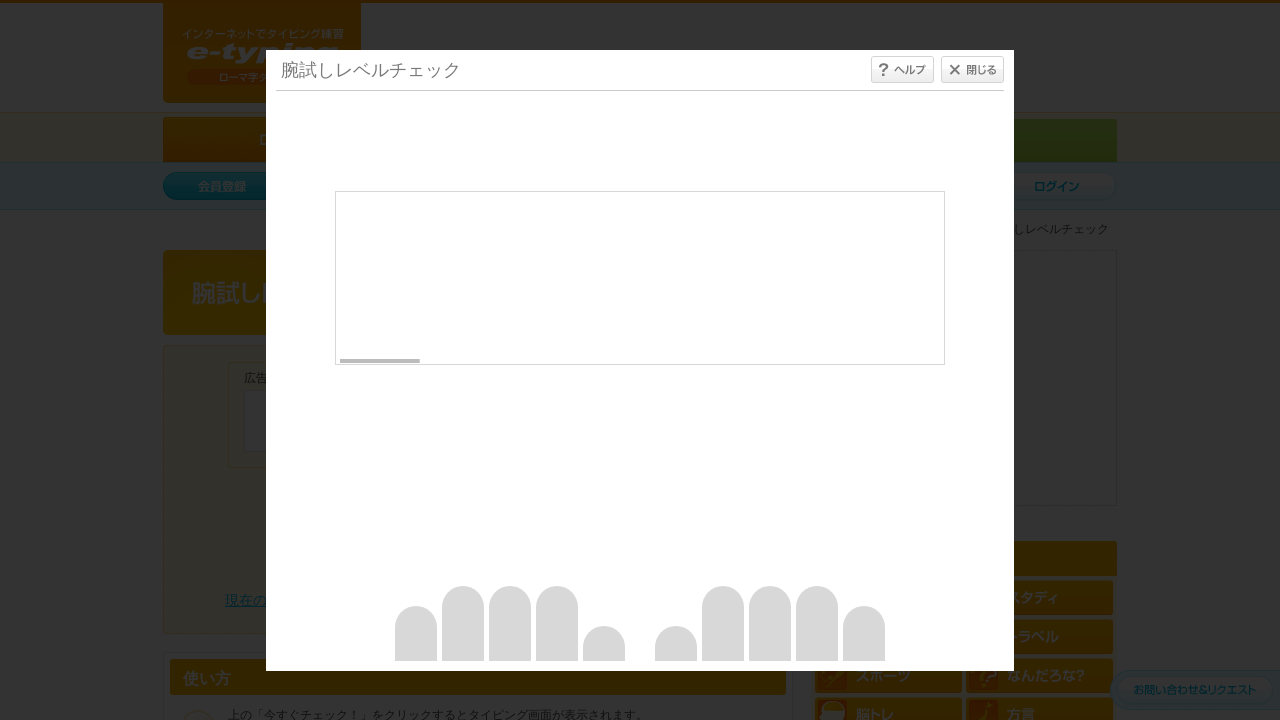

Typed sentence: 'KARASUNOGYOUZUI'
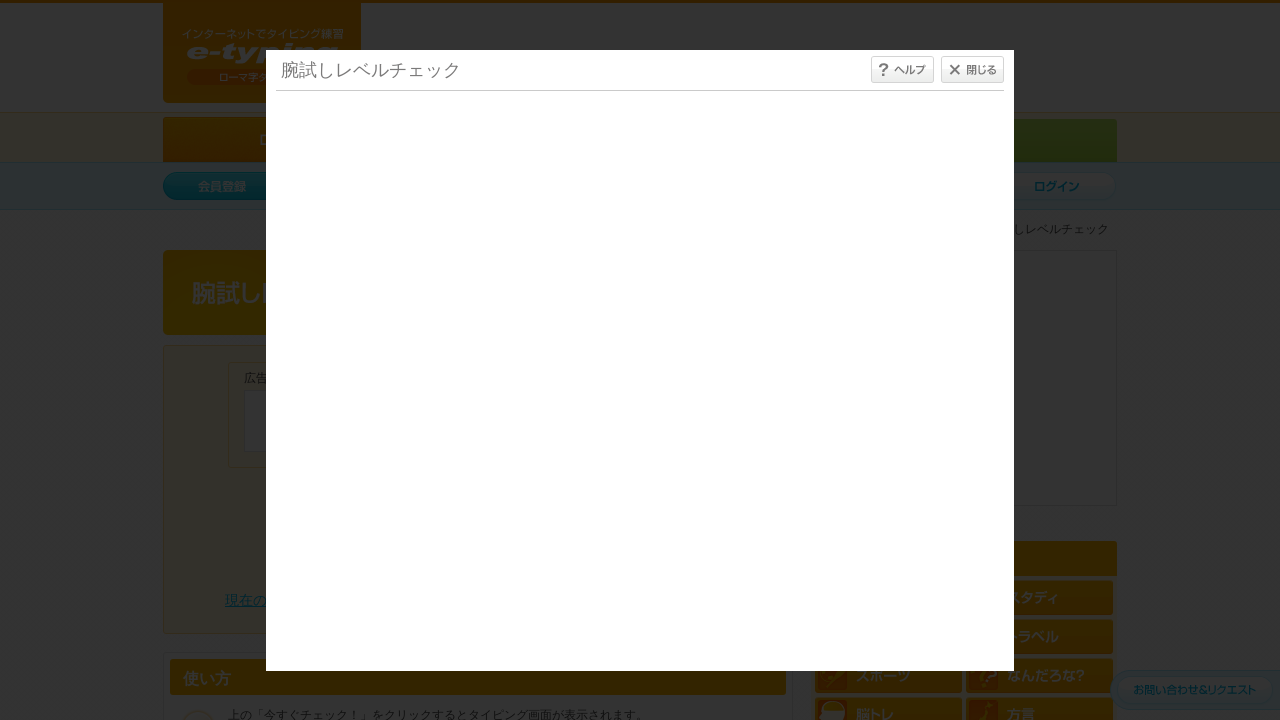

Waited 5 seconds for typing test results to display
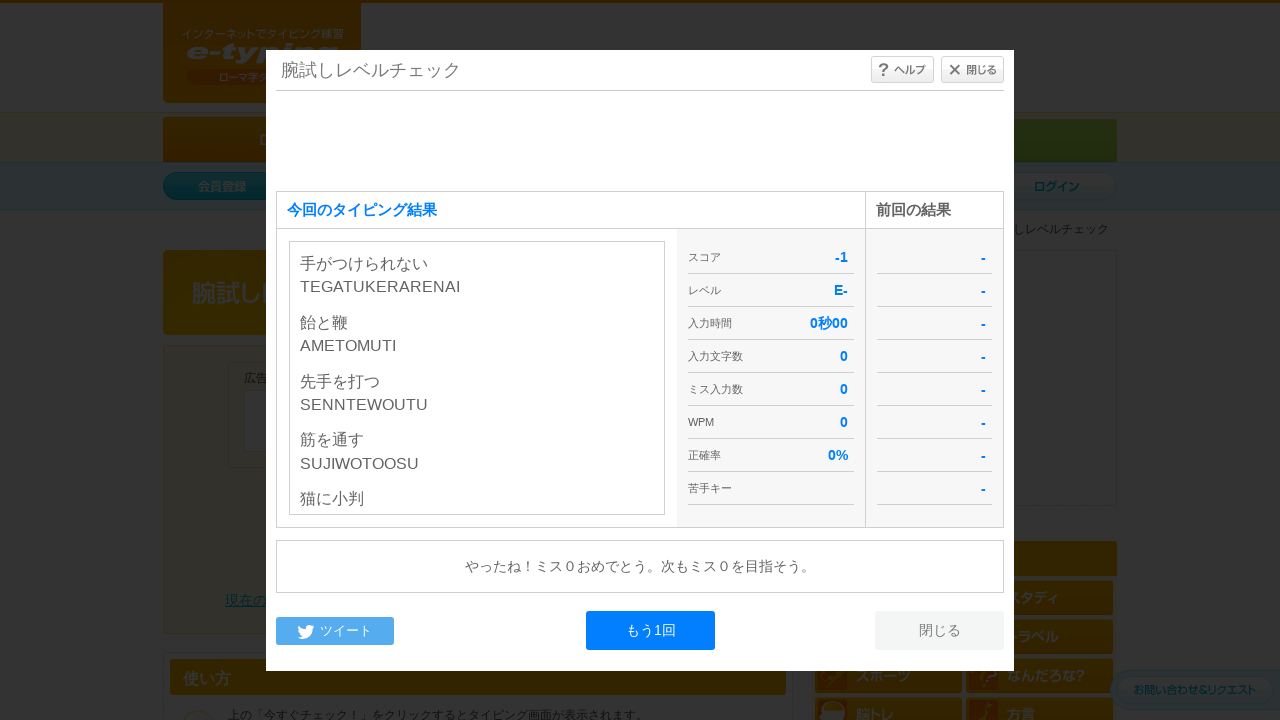

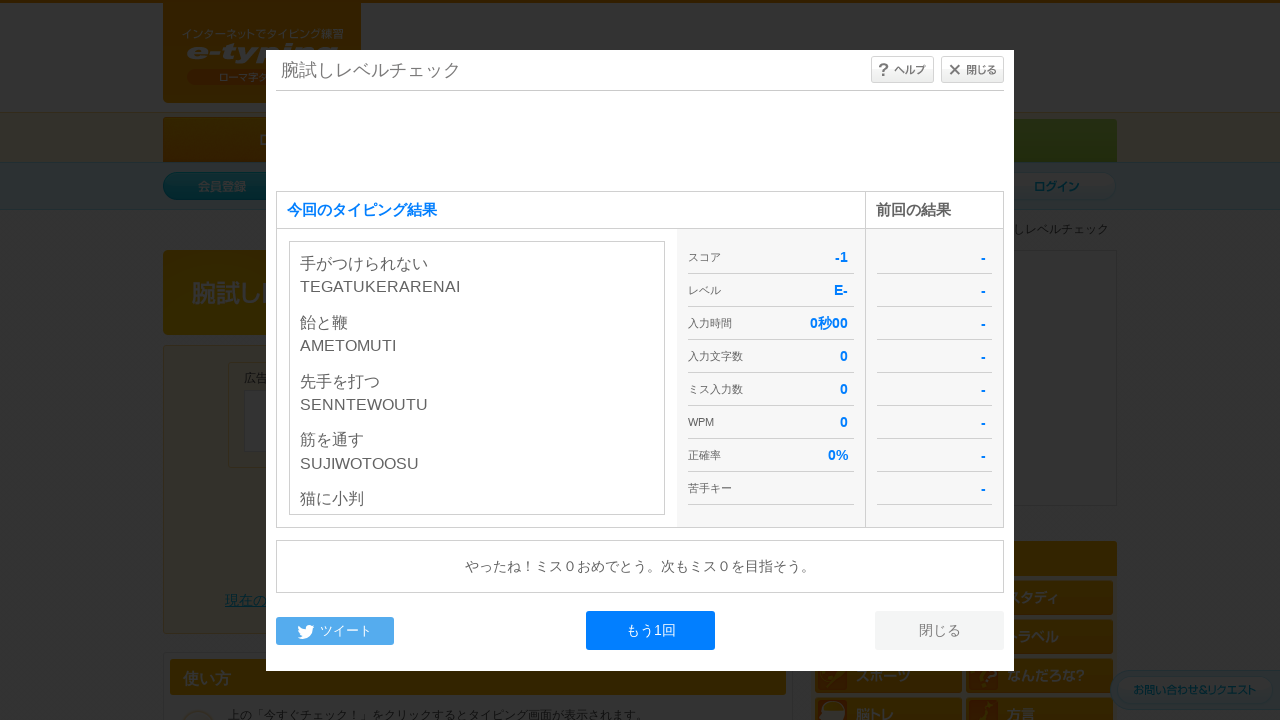